Tests the search functionality on Youdao Ke by entering a search term, navigating through search suggestions with arrow keys, and submitting the search

Starting URL: https://ke.youdao.com

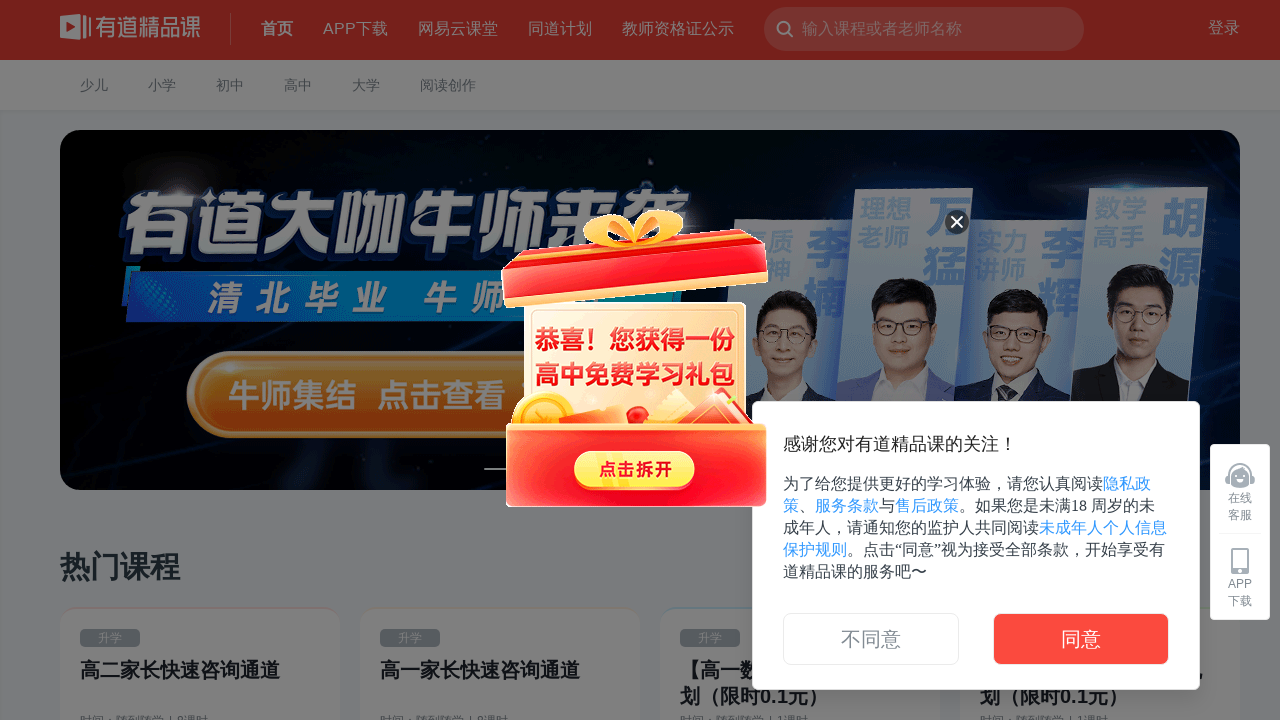

Cleared the search box on ._3l-Kp
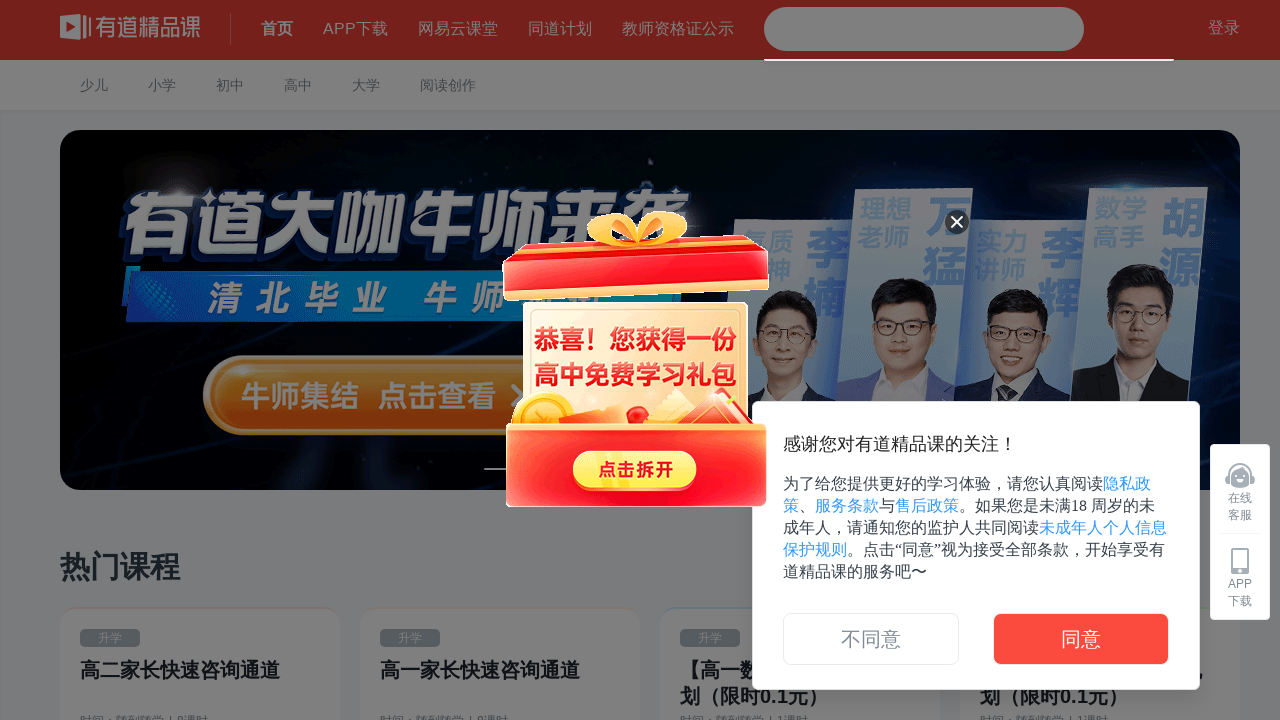

Filled search box with '四六级' search term on ._3l-Kp
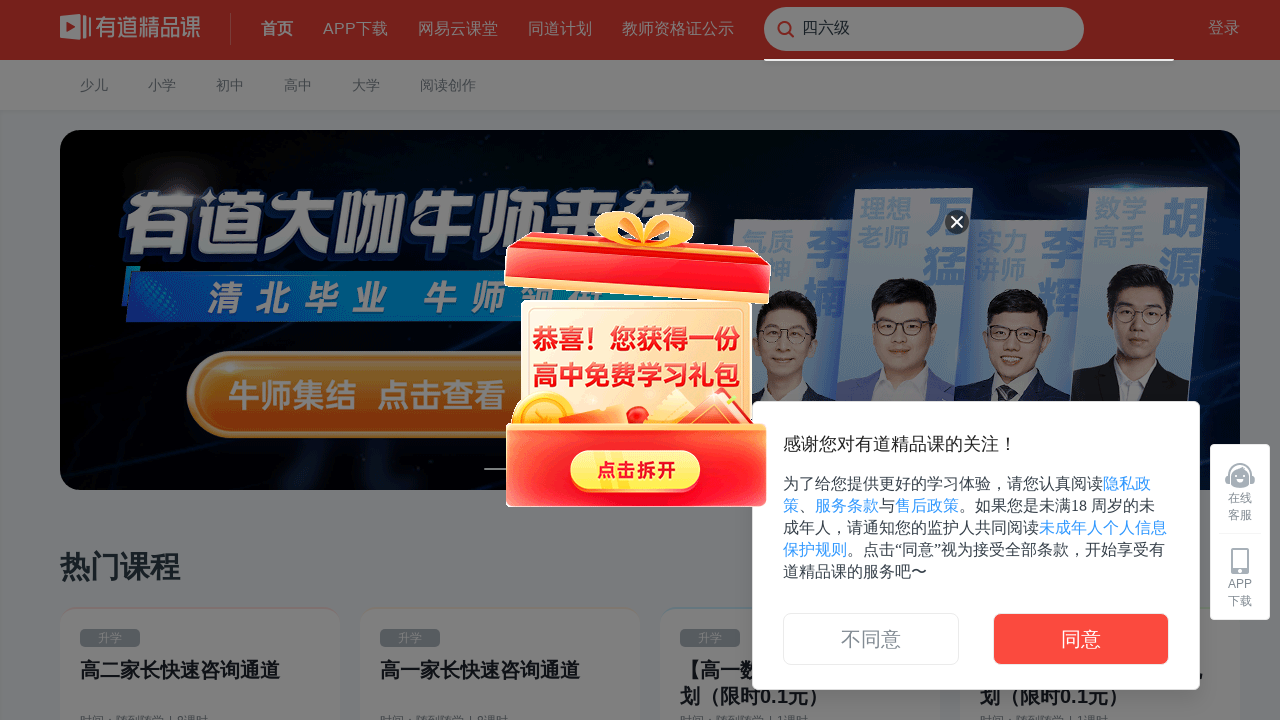

Waited 5 seconds for search suggestions to appear
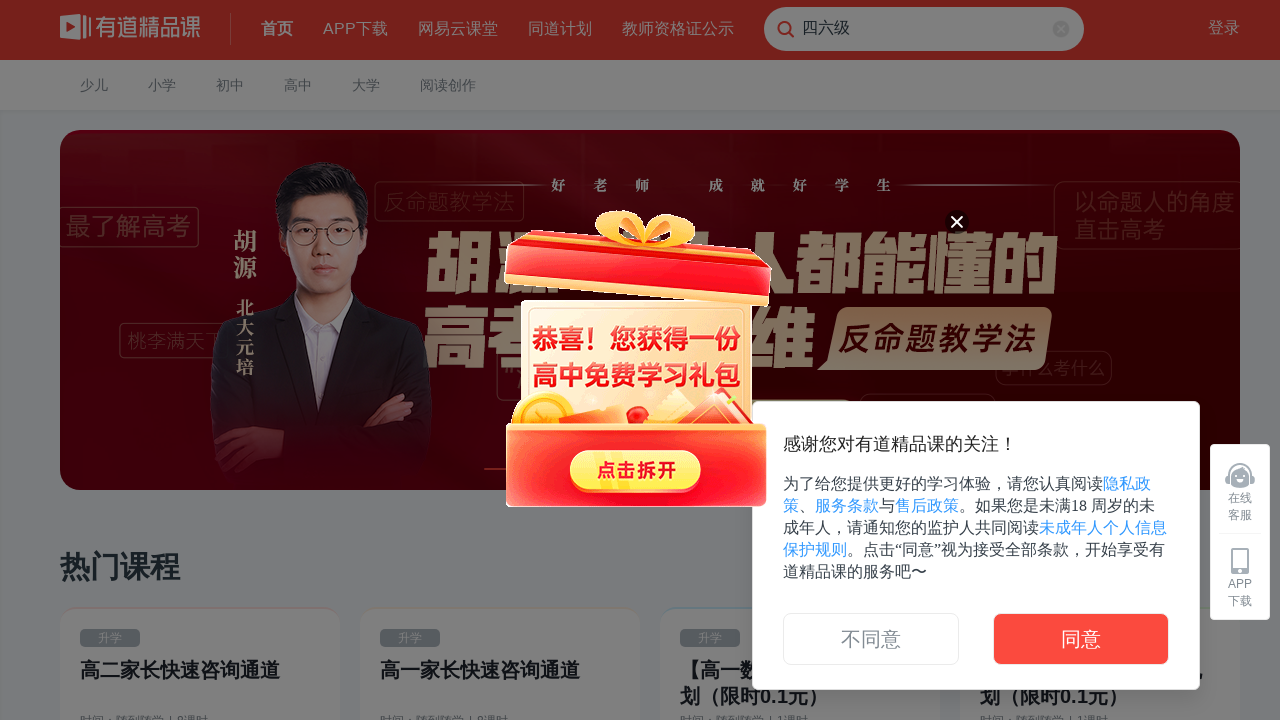

Pressed ArrowDown to navigate suggestion 1 on ._3l-Kp
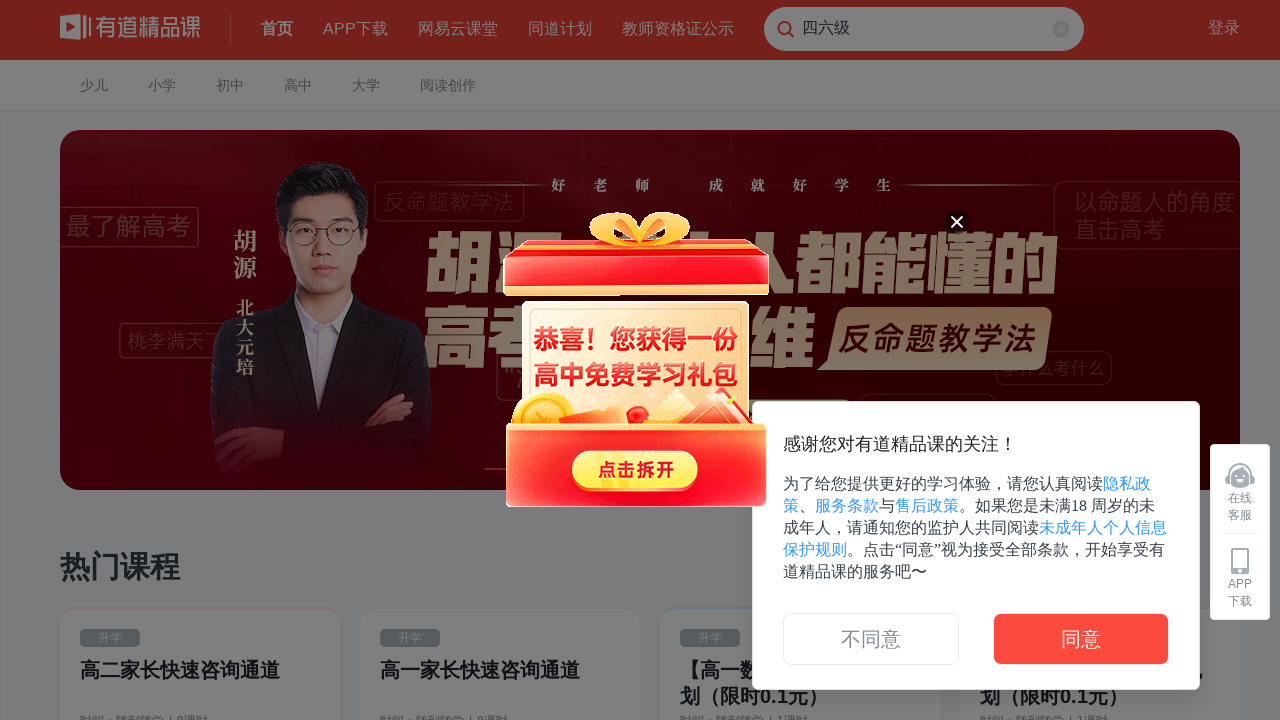

Waited 500ms after navigating to suggestion 1
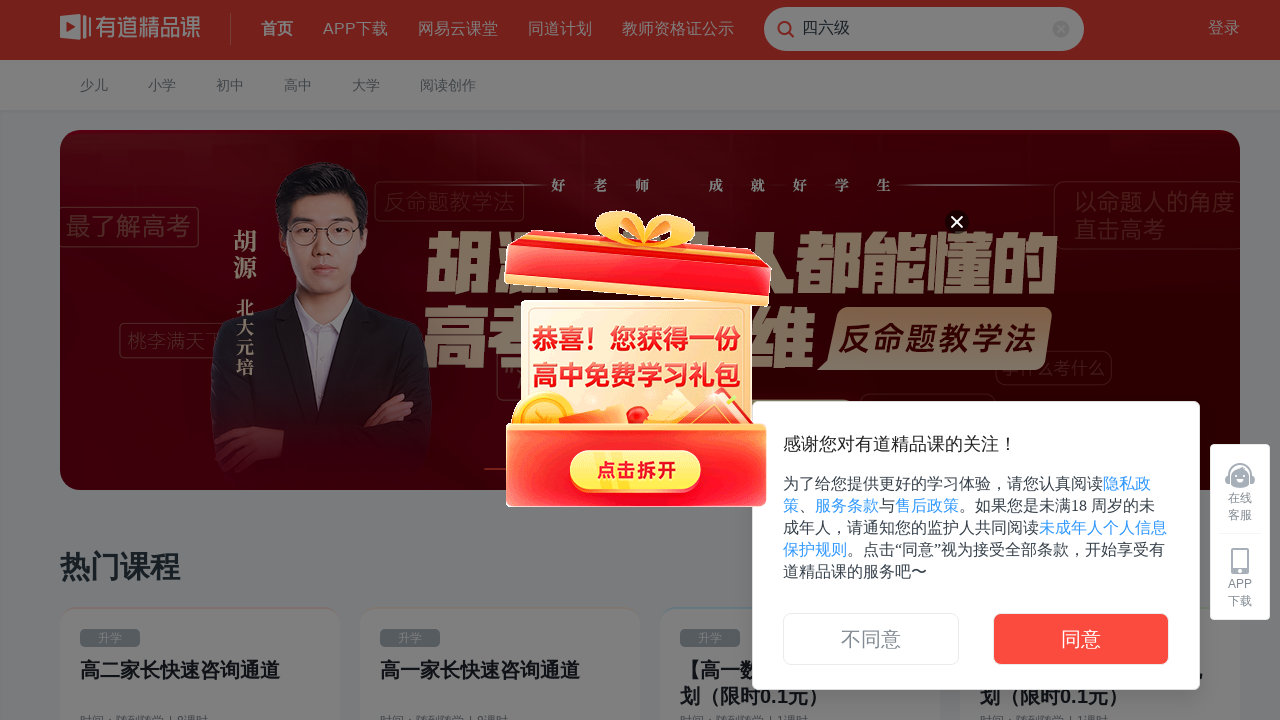

Pressed ArrowDown to navigate suggestion 2 on ._3l-Kp
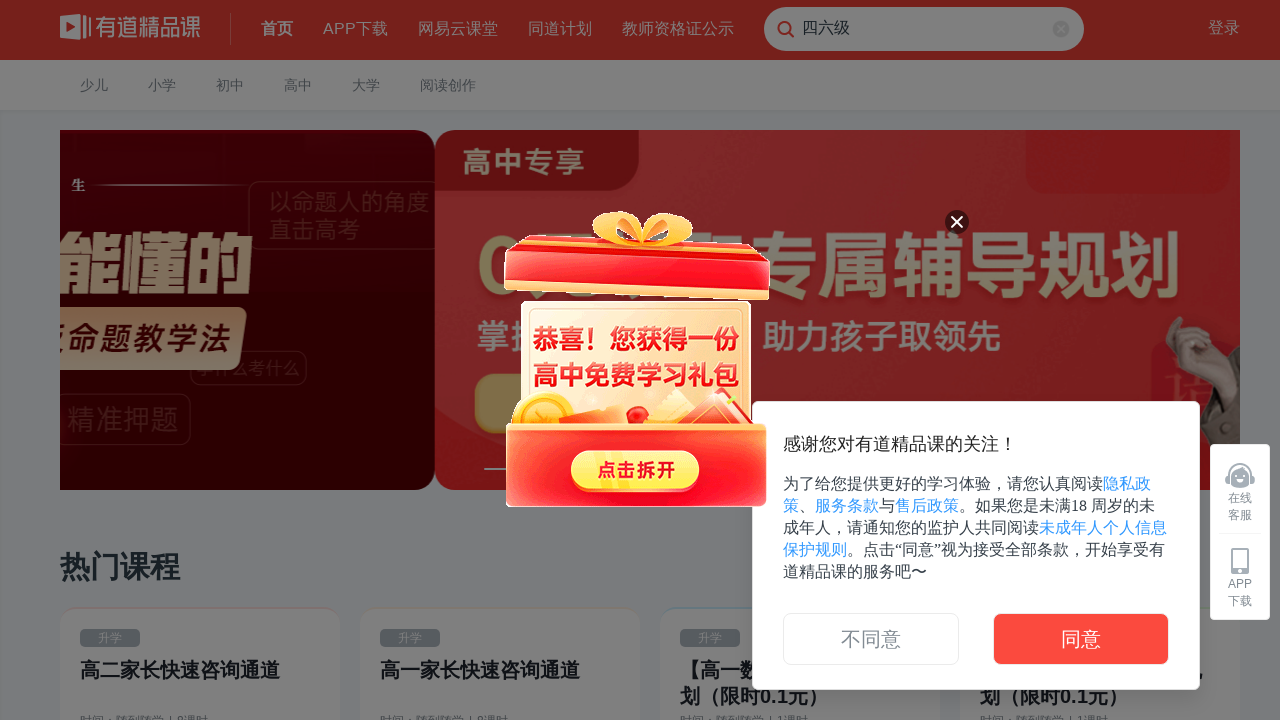

Waited 500ms after navigating to suggestion 2
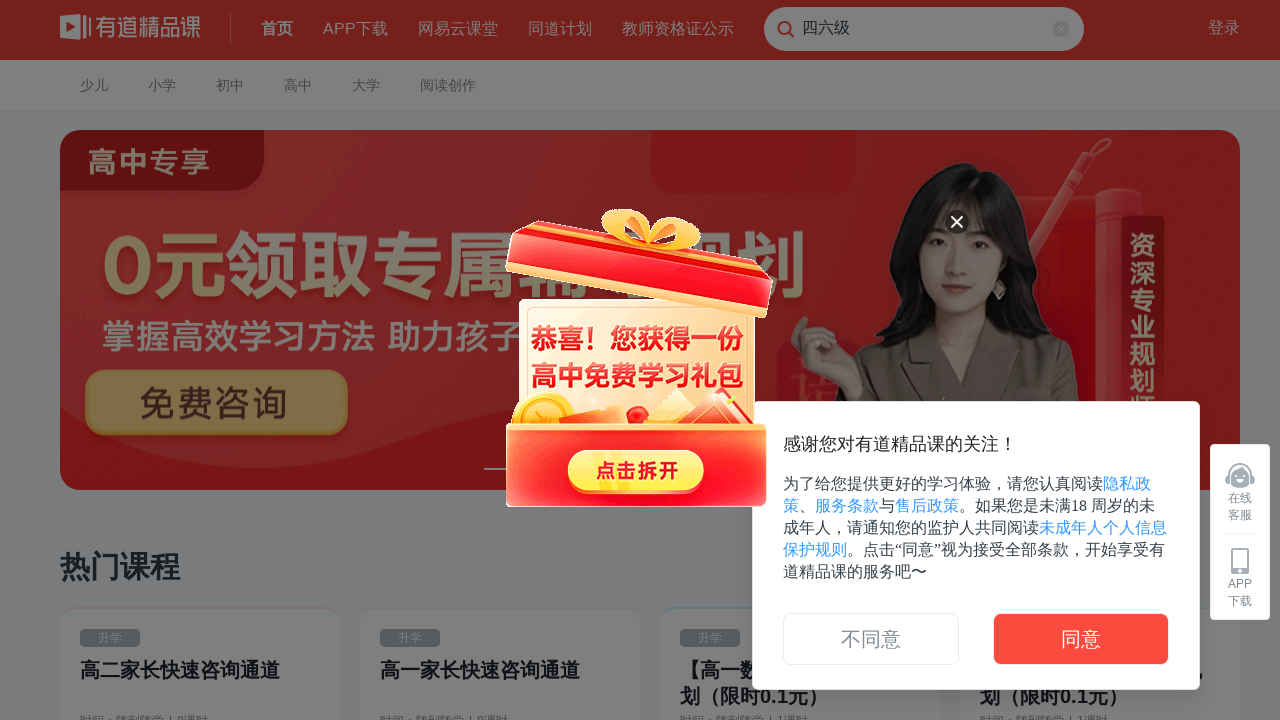

Pressed ArrowDown to navigate suggestion 3 on ._3l-Kp
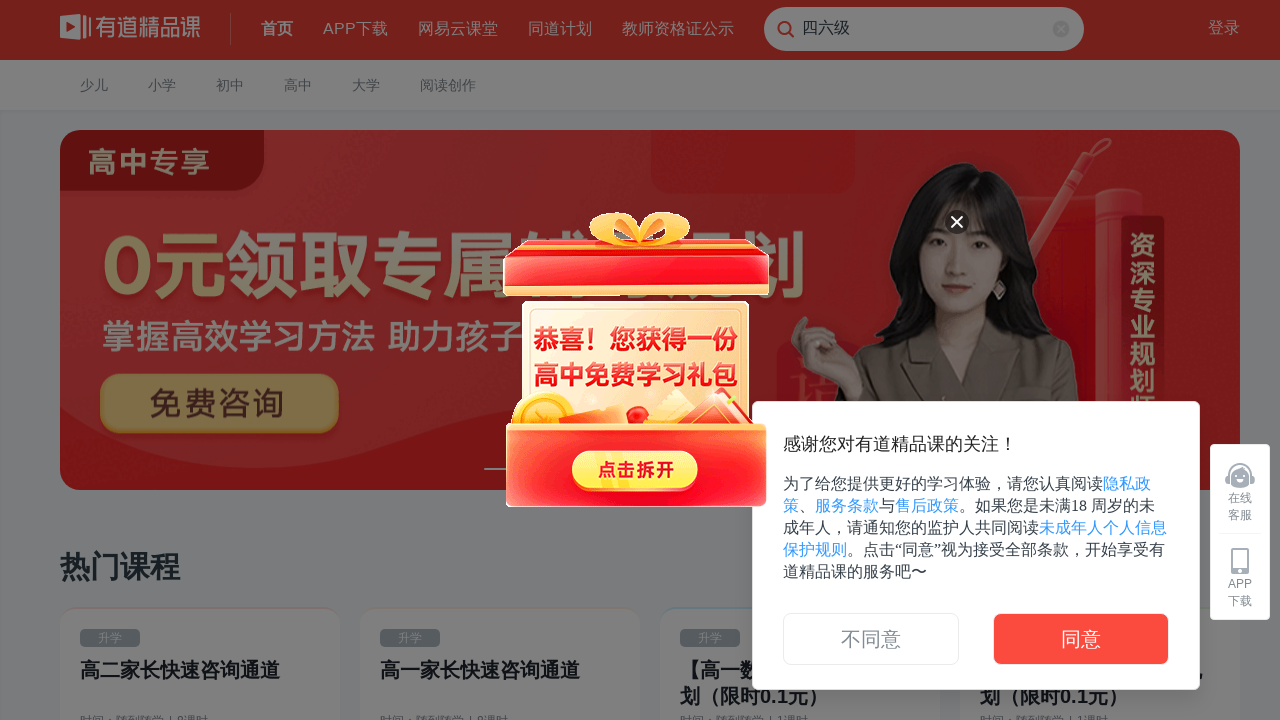

Waited 500ms after navigating to suggestion 3
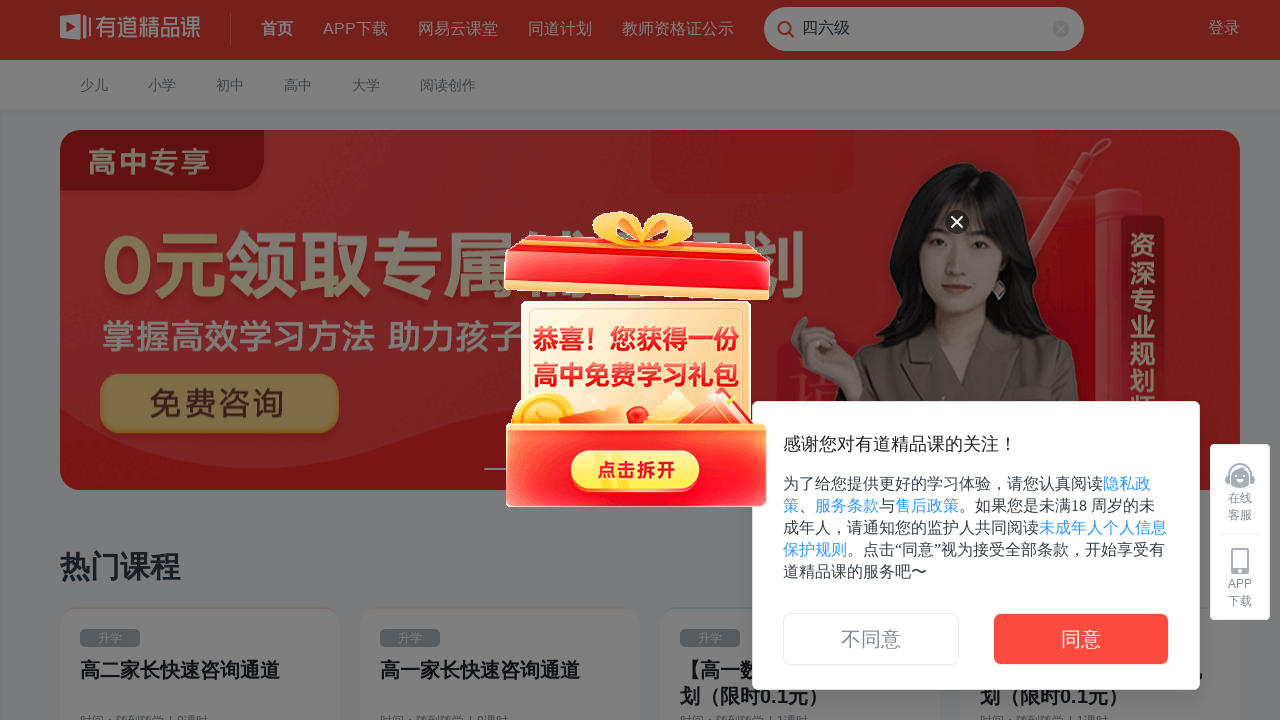

Pressed Enter to submit the search on ._3l-Kp
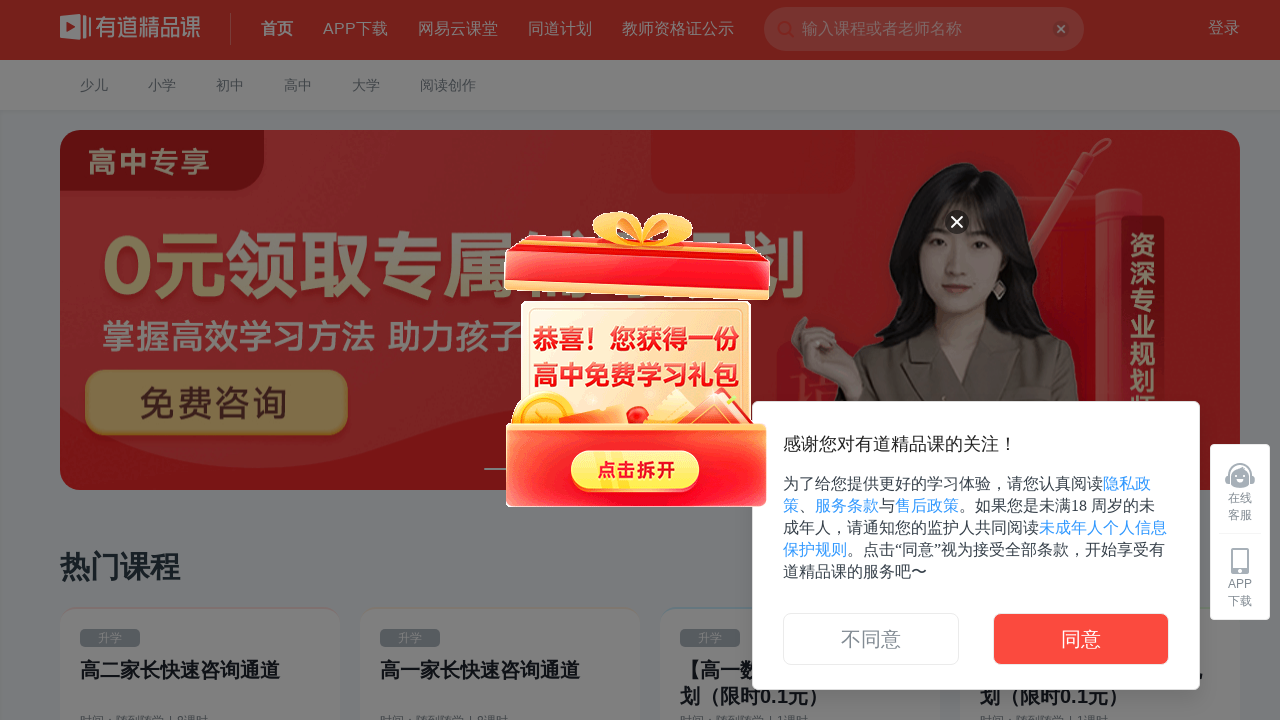

Waited 2 seconds for search results page to load
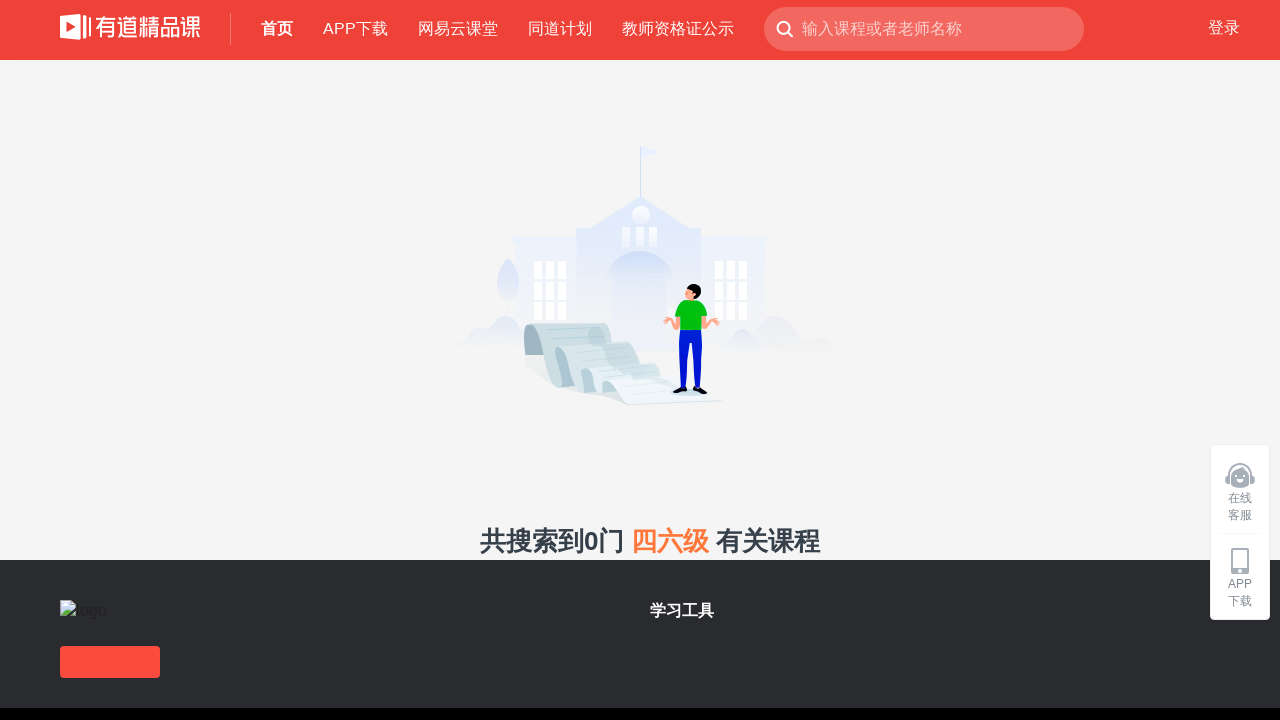

Verified that page title matches expected search results page title
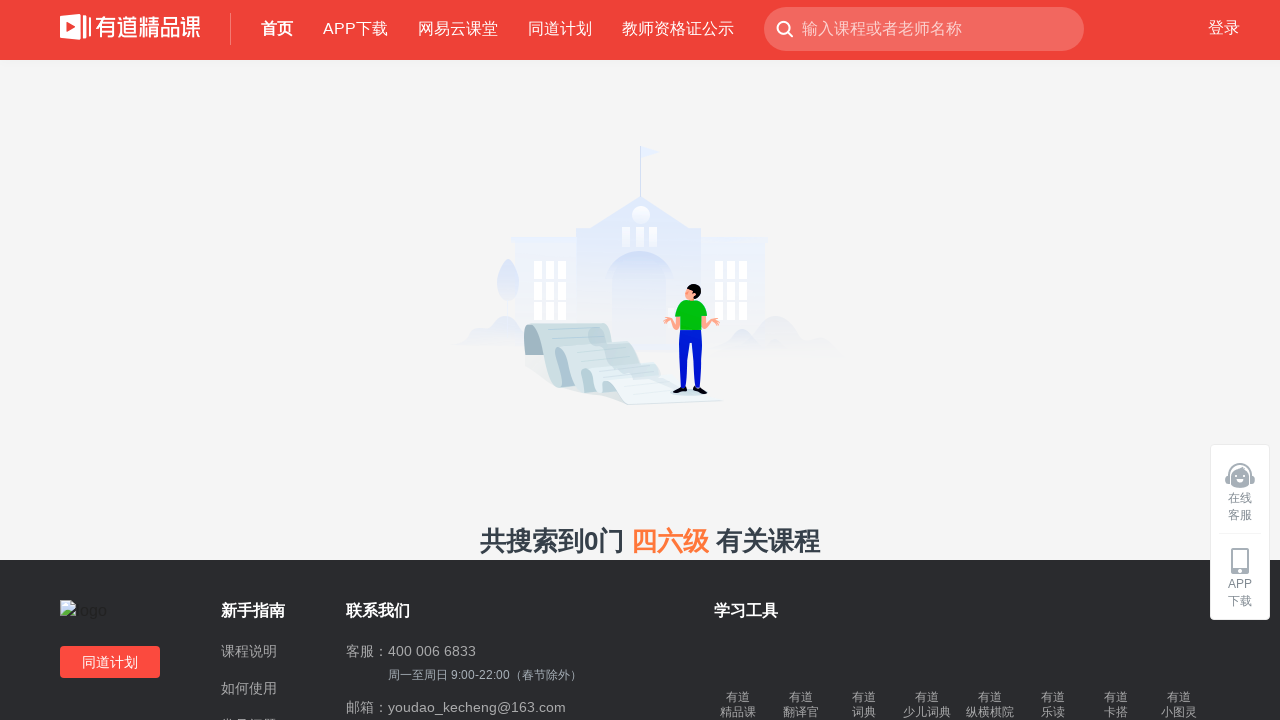

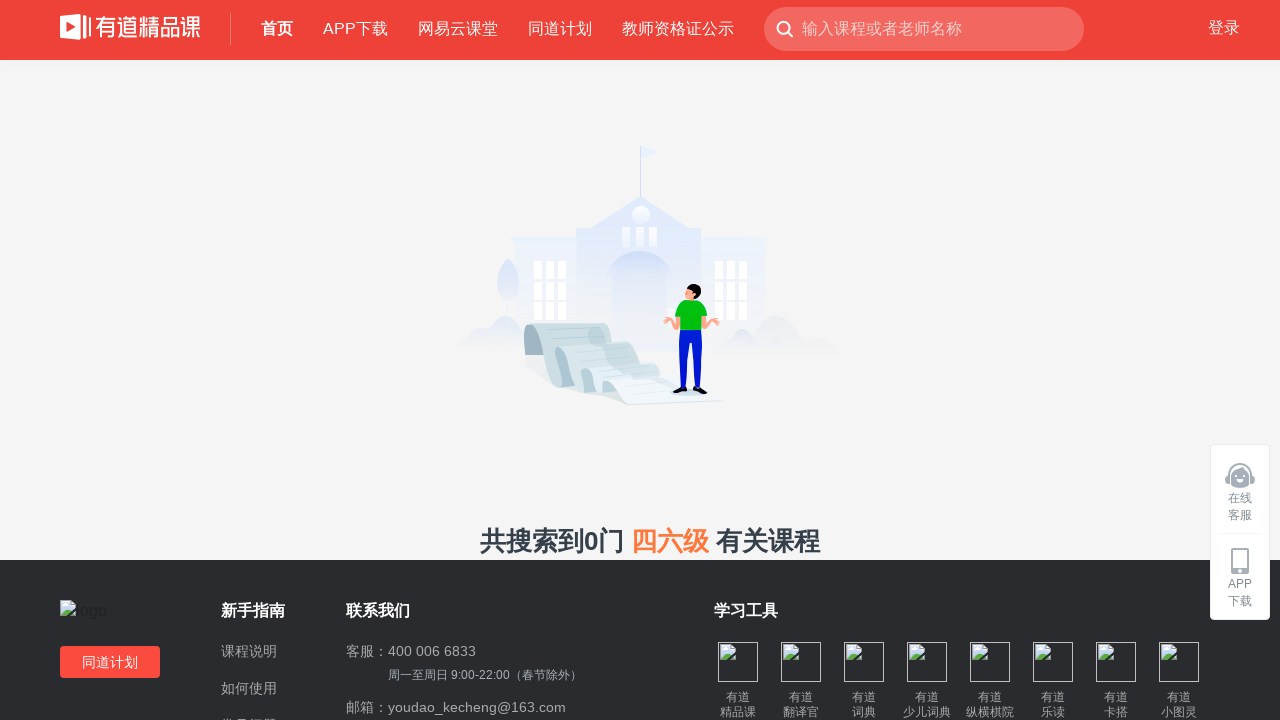